Tests double-click functionality on a button element and handles the resulting alert dialog by accepting it

Starting URL: https://omayo.blogspot.com/

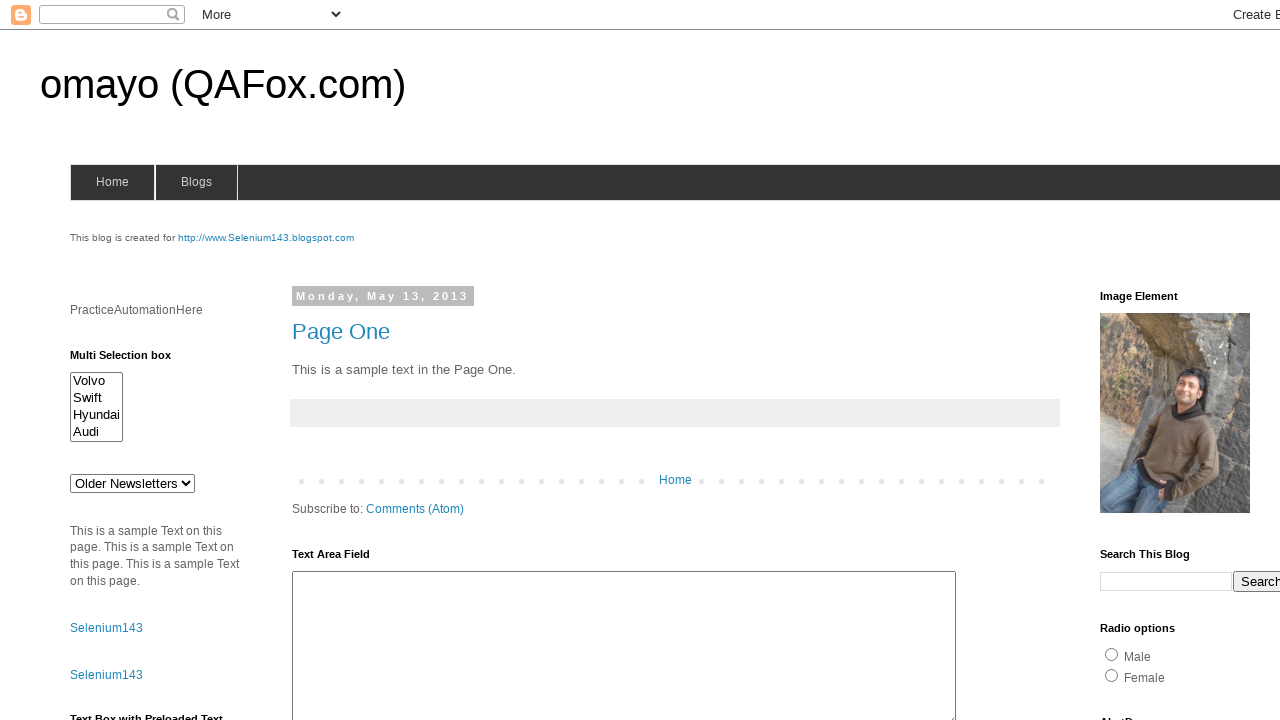

Double-clicked the 'Double click Here' button at (129, 365) on xpath=//button[text()=' Double click Here   ']
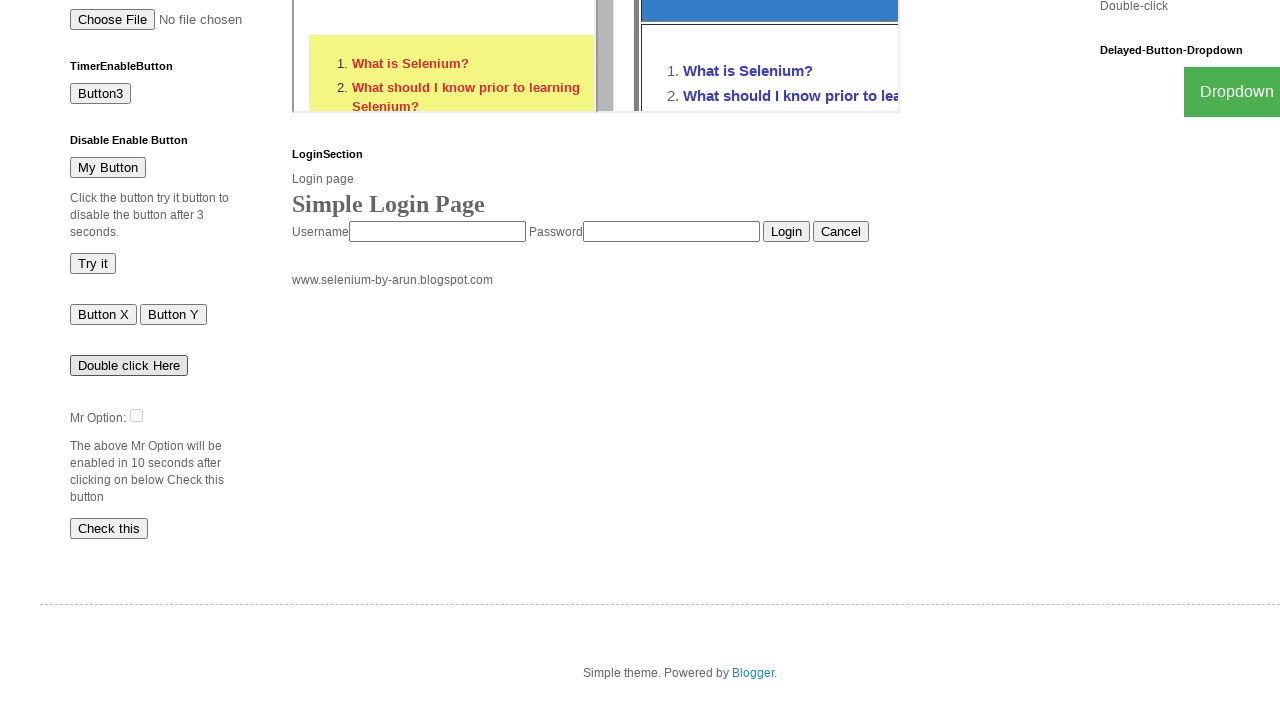

Set up dialog handler to accept alerts
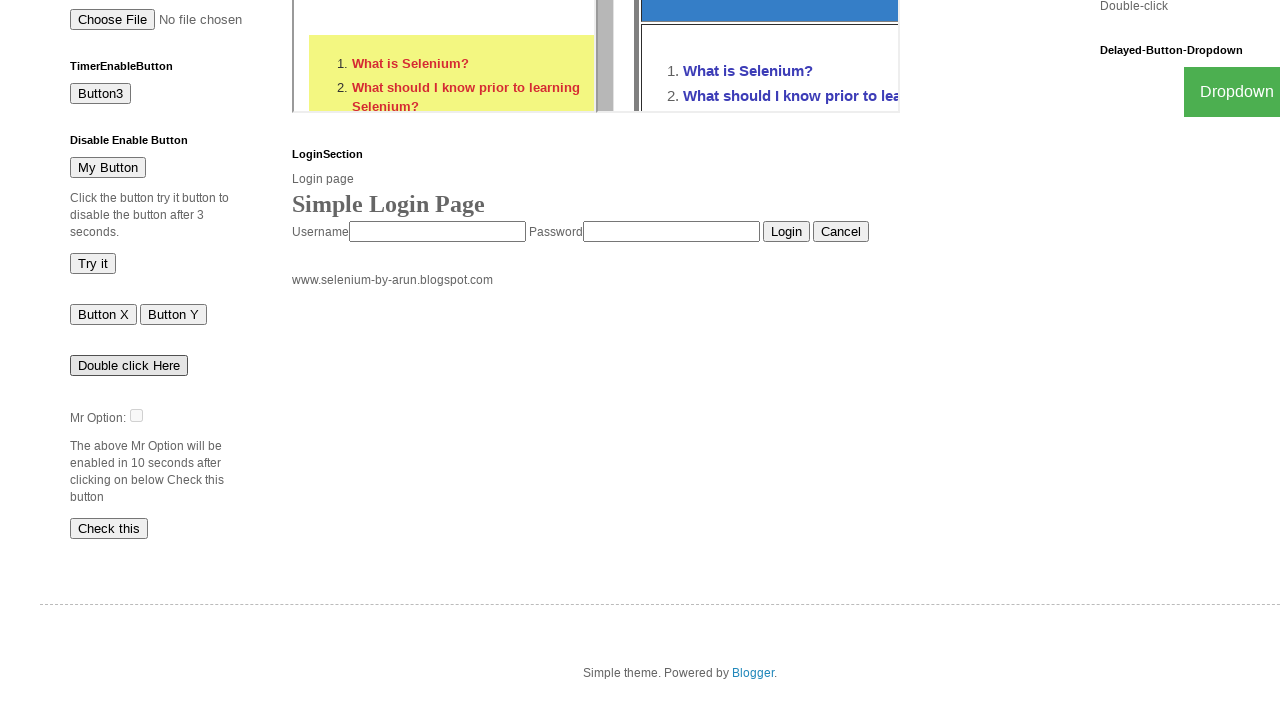

Waited 1 second for alert to be handled
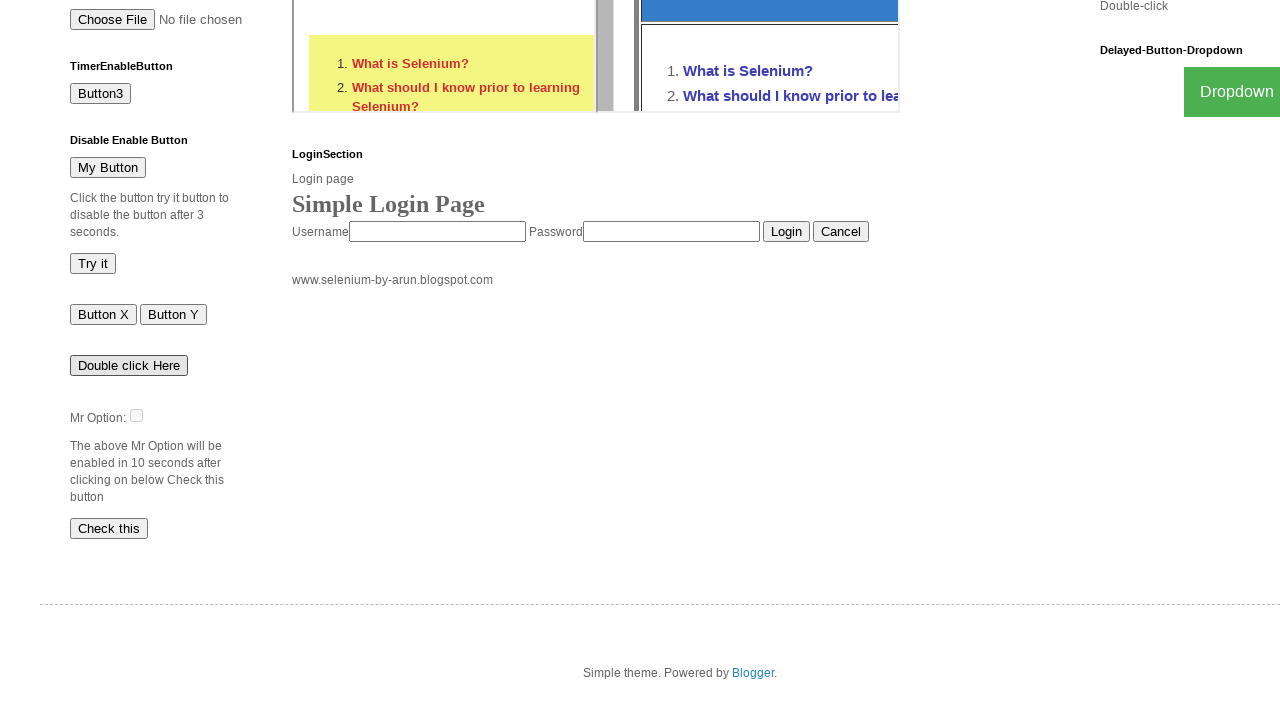

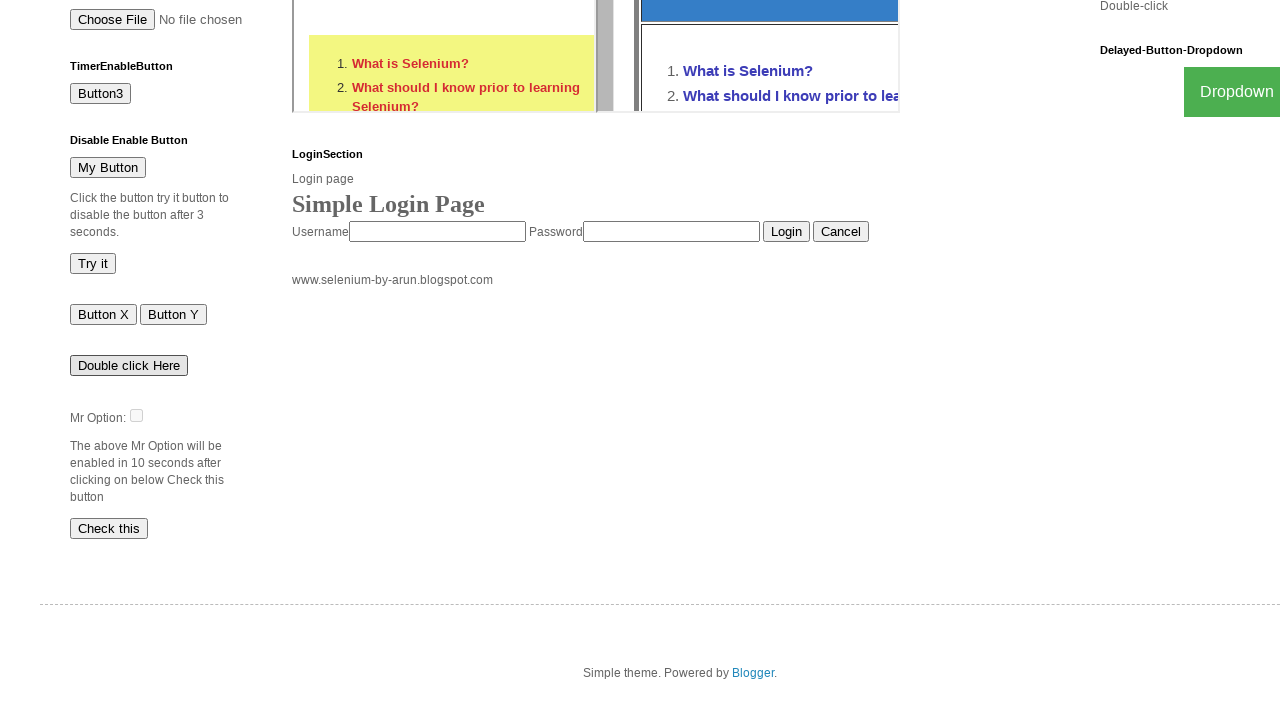